Tests keyboard events functionality by sending keystrokes to the page and pressing Enter

Starting URL: https://training-support.net/webelements/keyboard-events

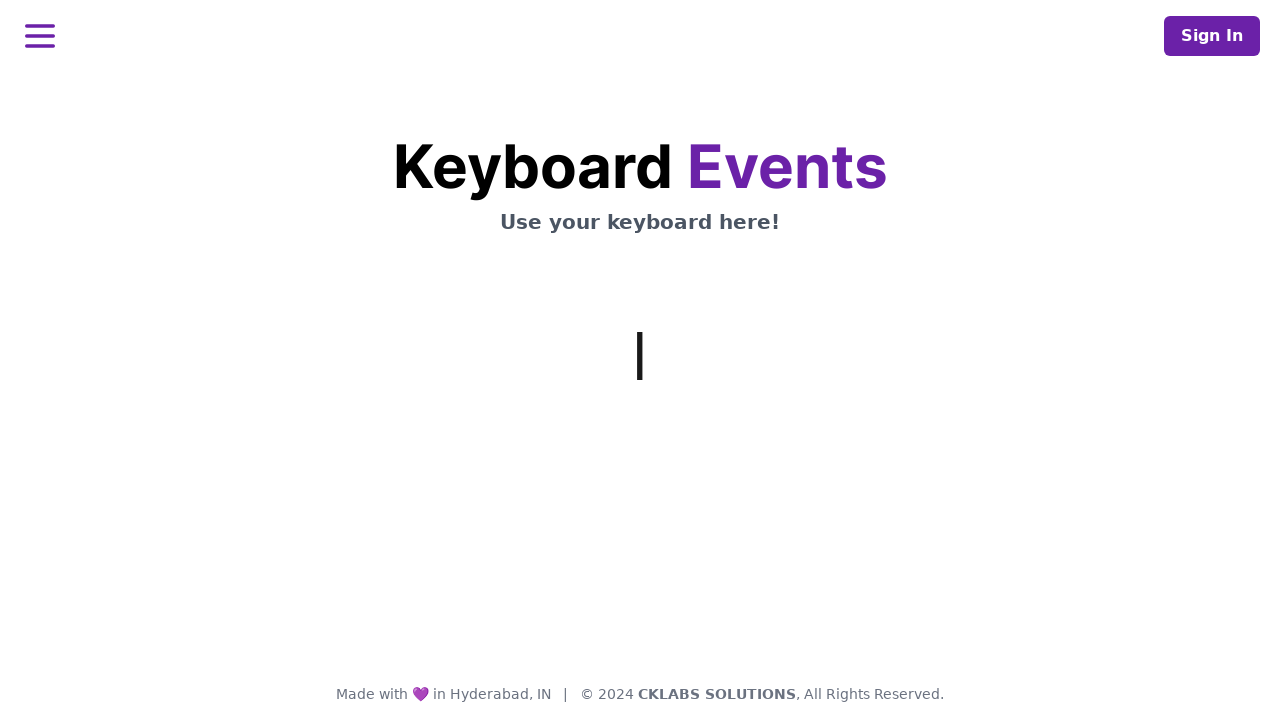

Typed 'This is coming from Selenium' into the keyboard input field
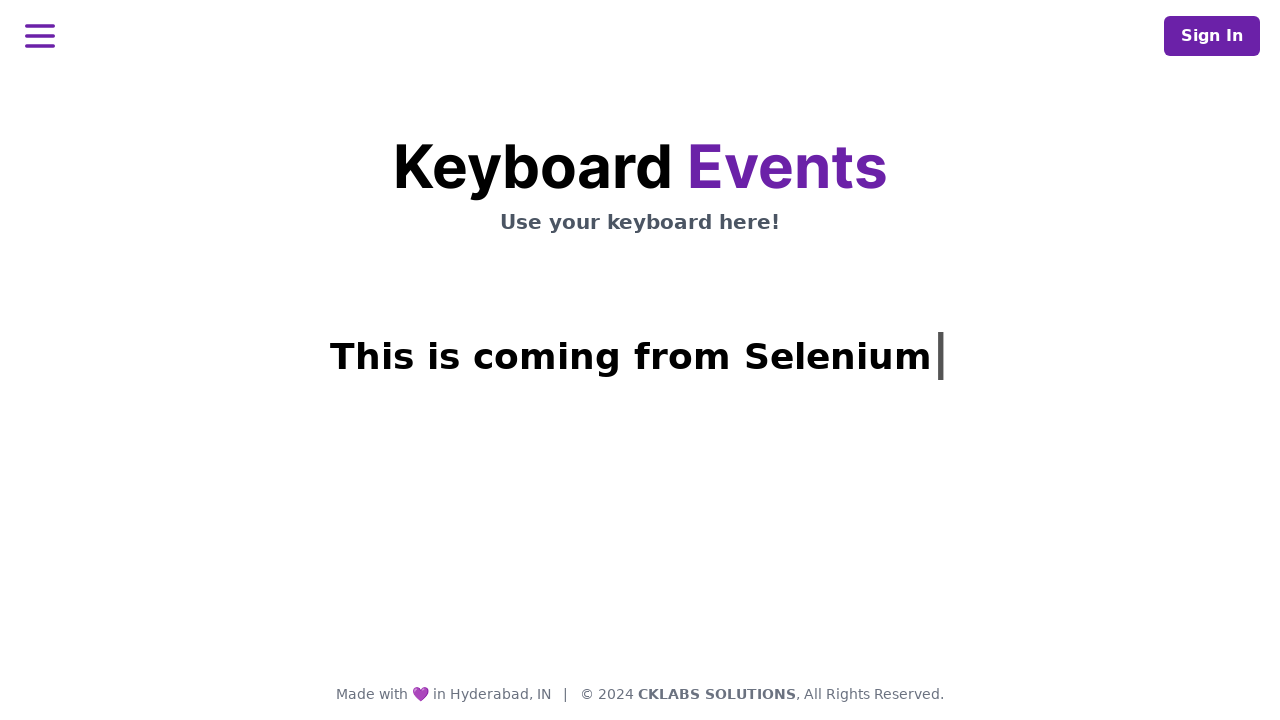

Pressed Enter key to submit keyboard input
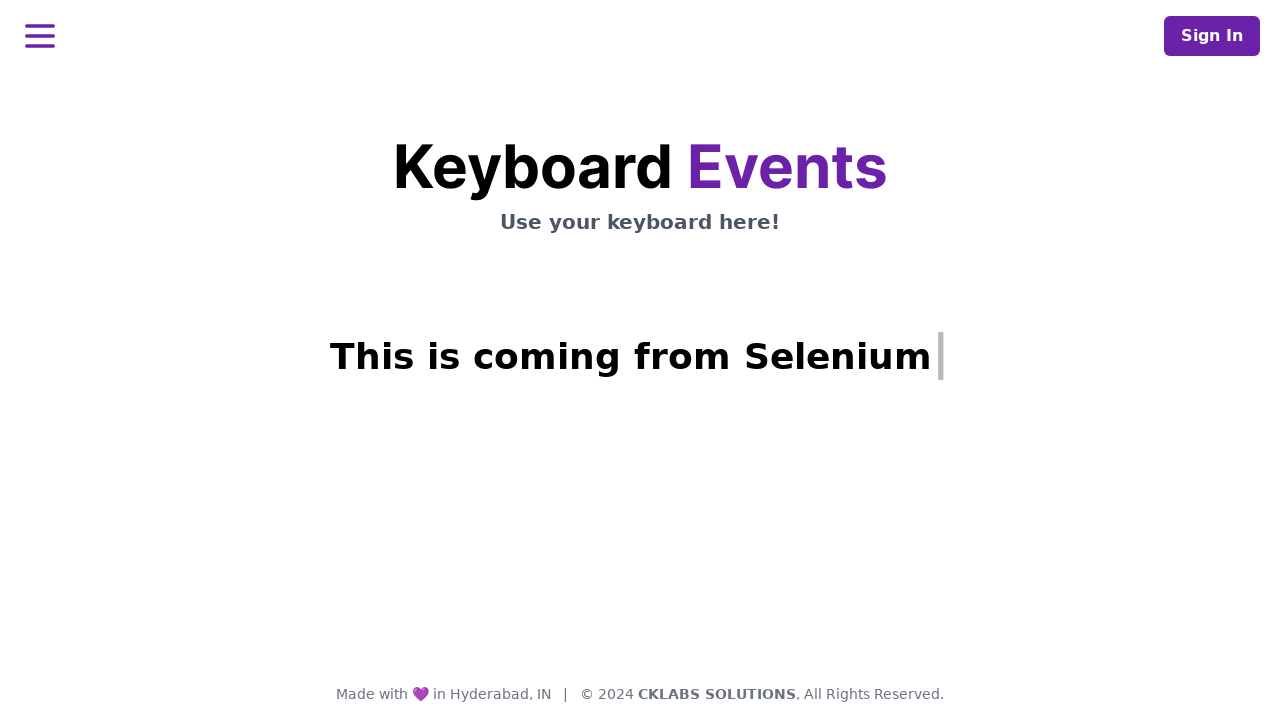

Waited for and confirmed heading element (h1.mt-3) is present
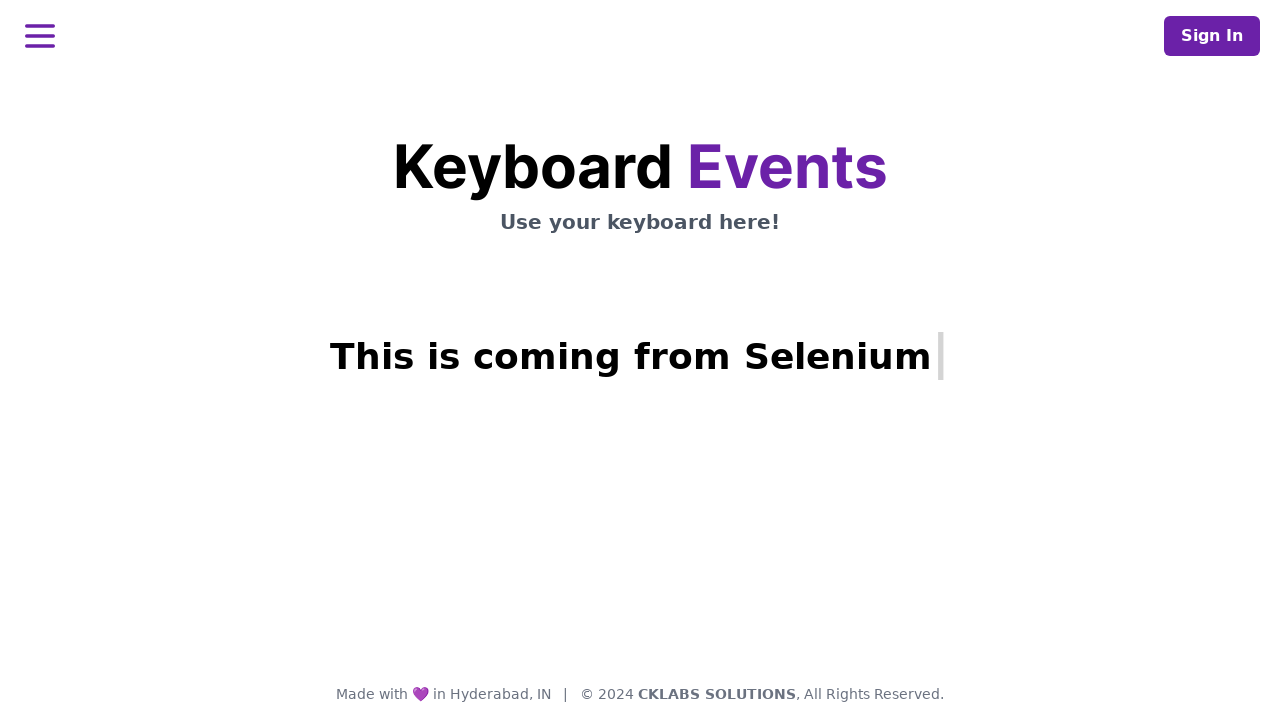

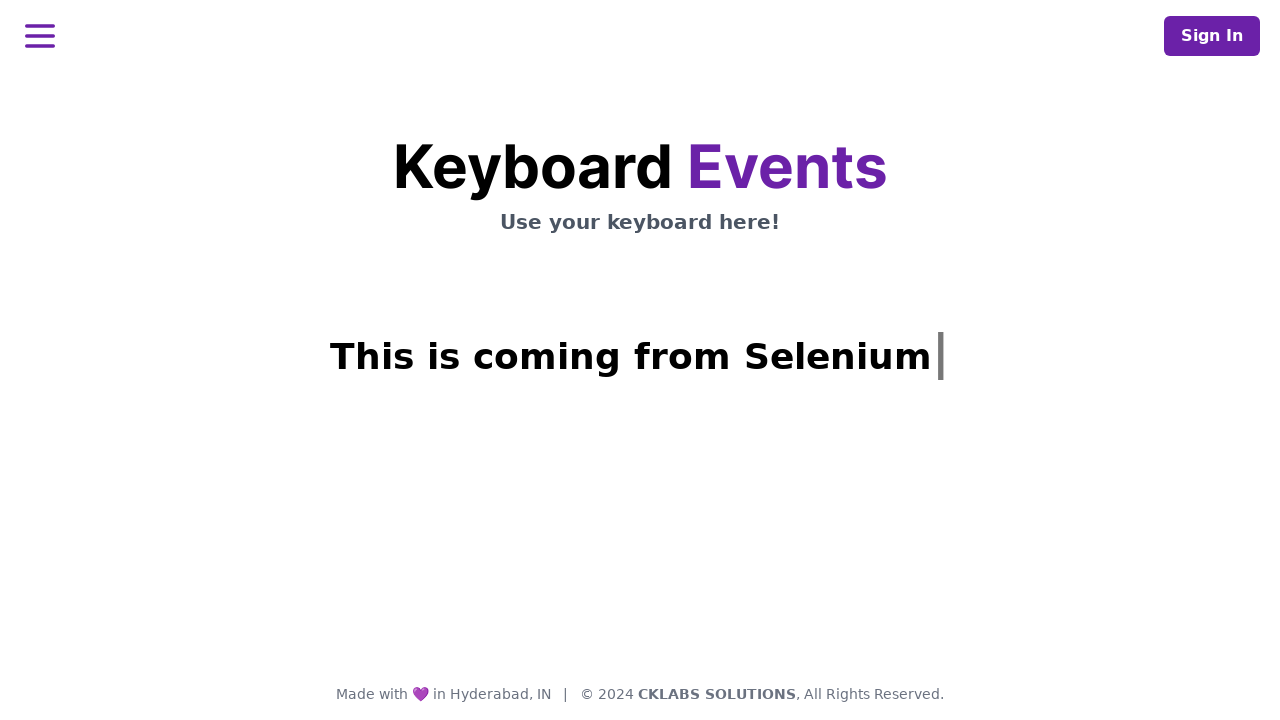